Navigates to the signup page and verifies the URL contains "signup"

Starting URL: https://vue-demo.daniel-avellaneda.com/signup

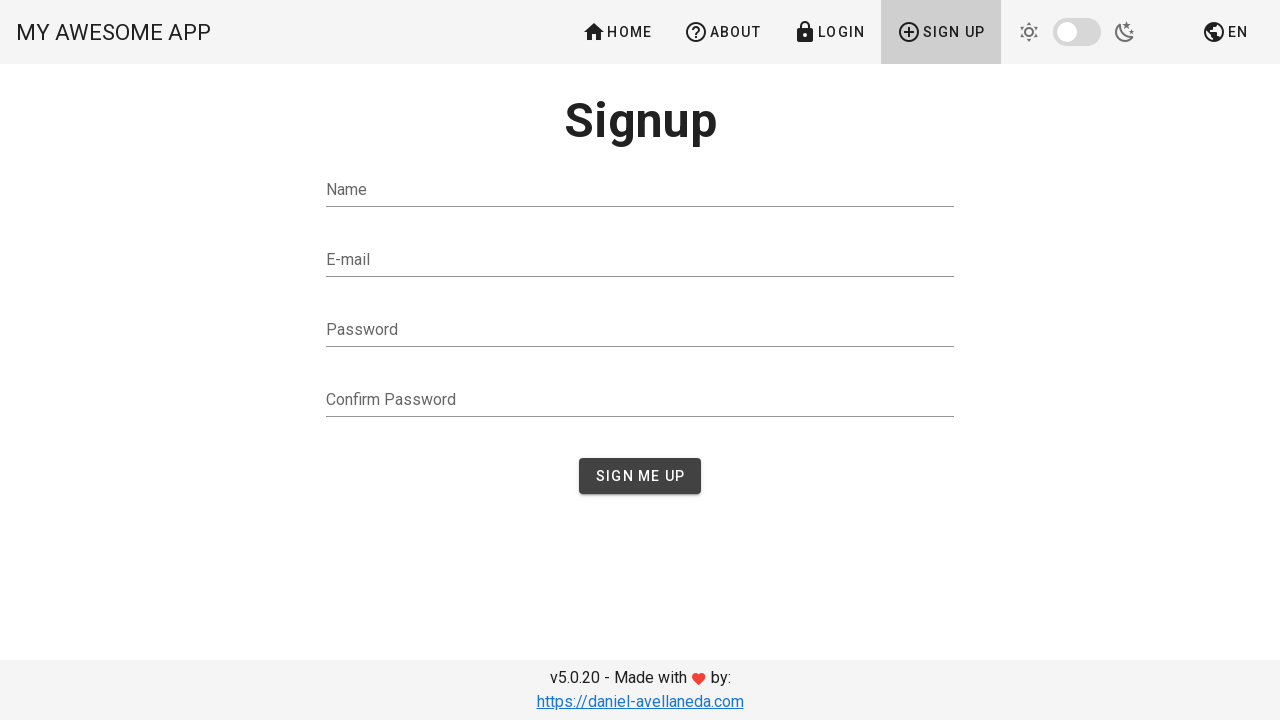

Clicked the 'Sign up' button at (941, 32) on text=Sign up
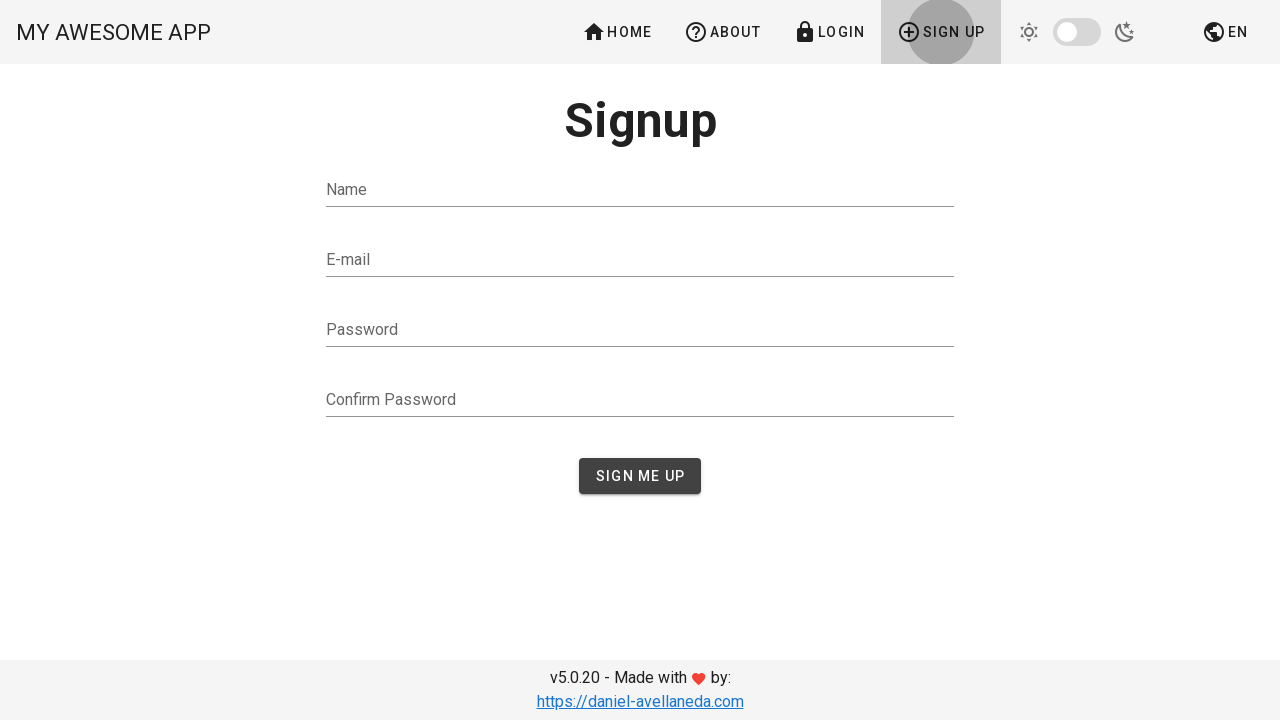

Verified that URL contains 'signup'
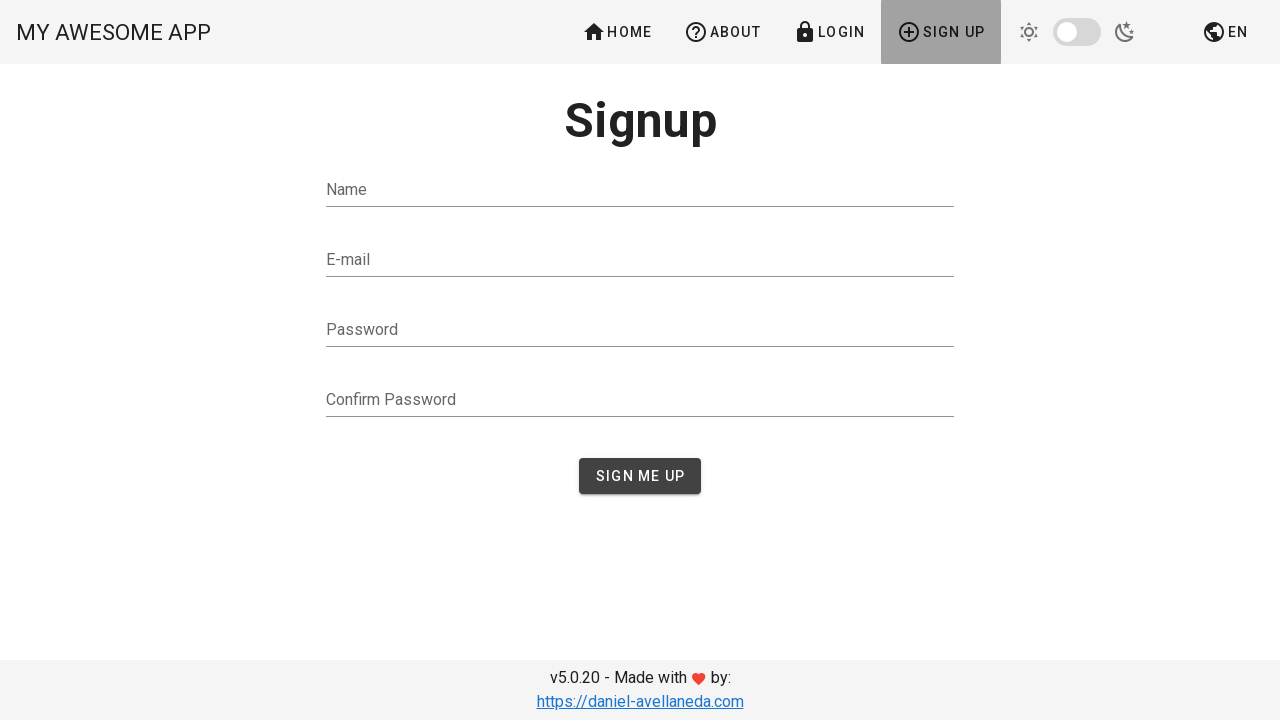

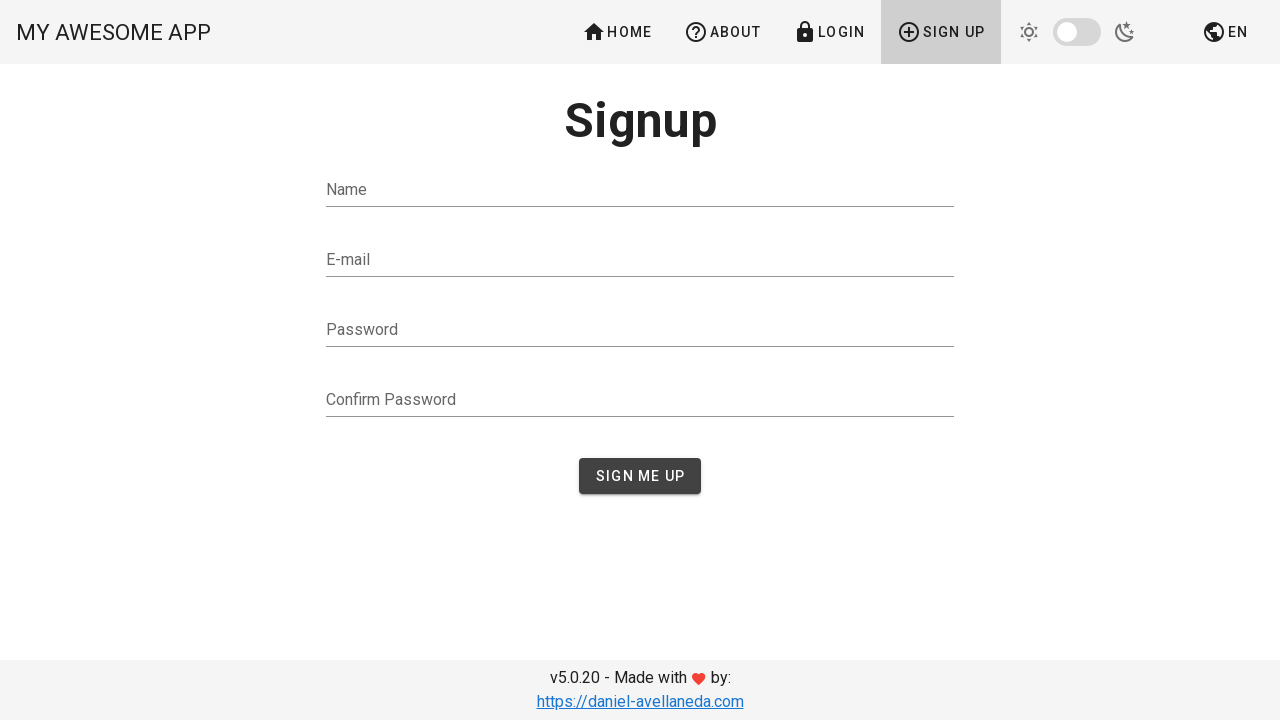